Tests A/B test opt-out by adding the opt-out cookie on the homepage first, then navigating to the A/B test page and verifying the opt-out state

Starting URL: http://the-internet.herokuapp.com

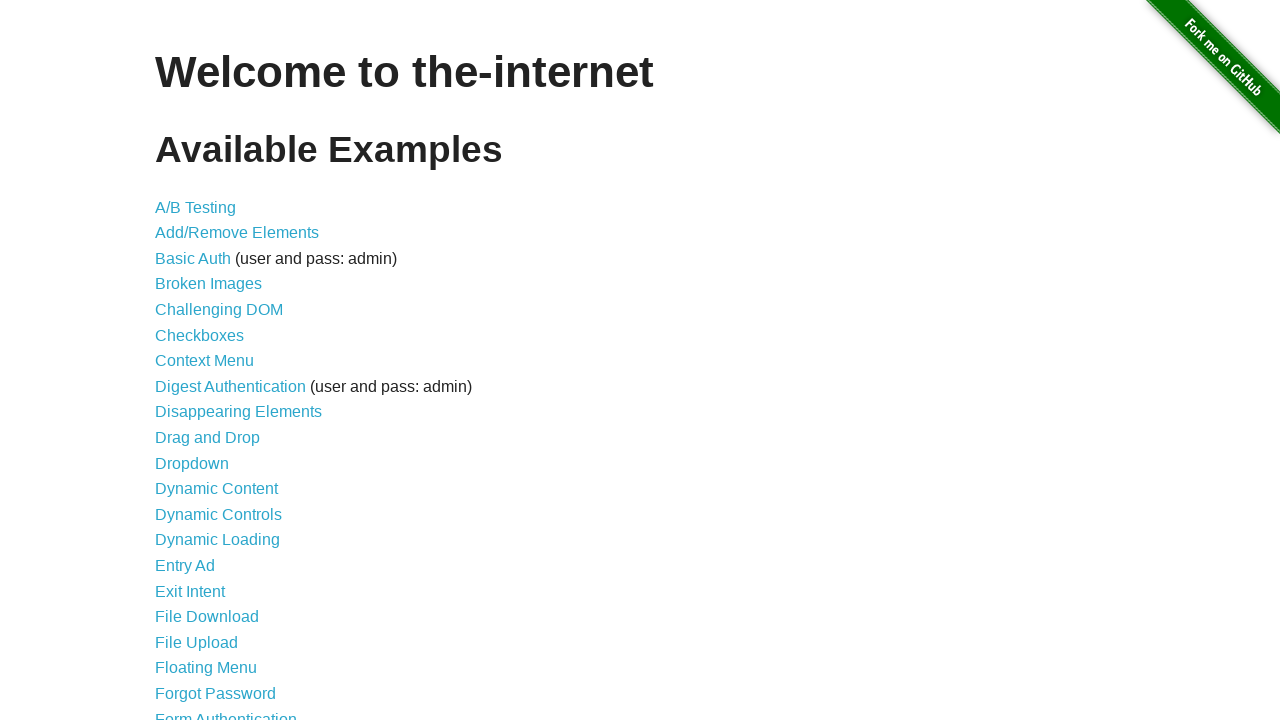

Added optimizelyOptOut cookie to context
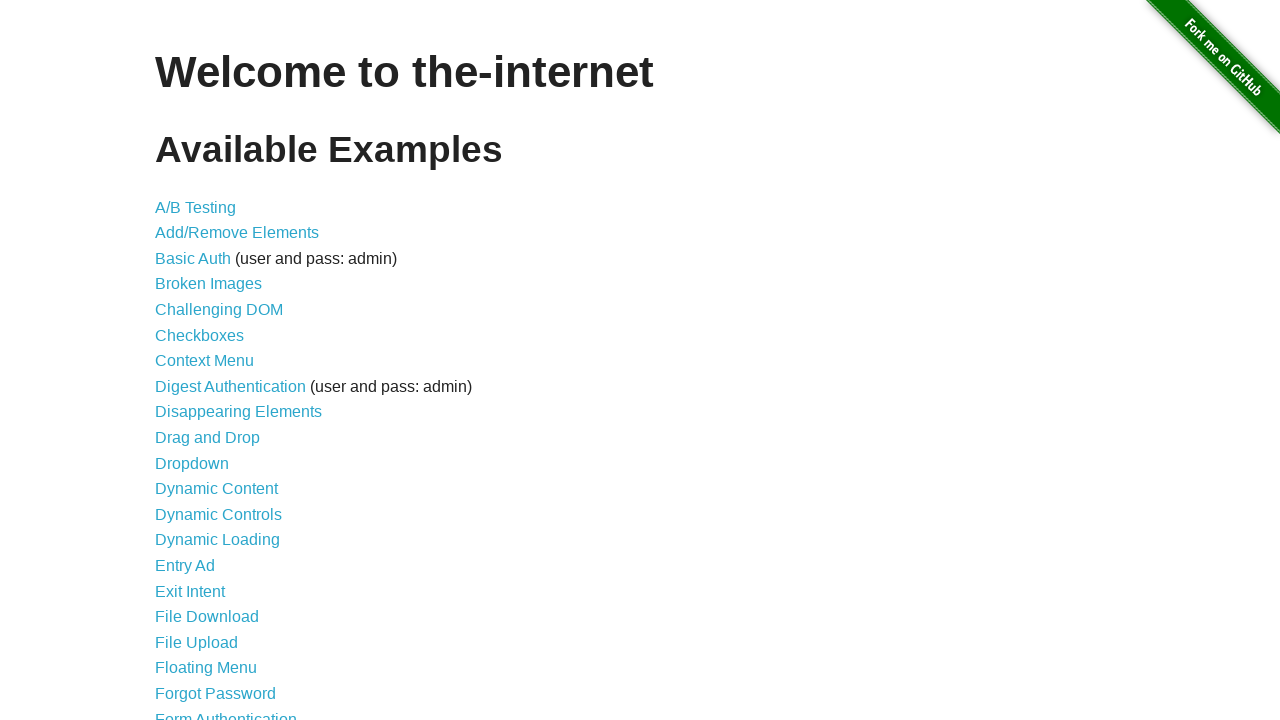

Navigated to A/B test page at http://the-internet.herokuapp.com/abtest
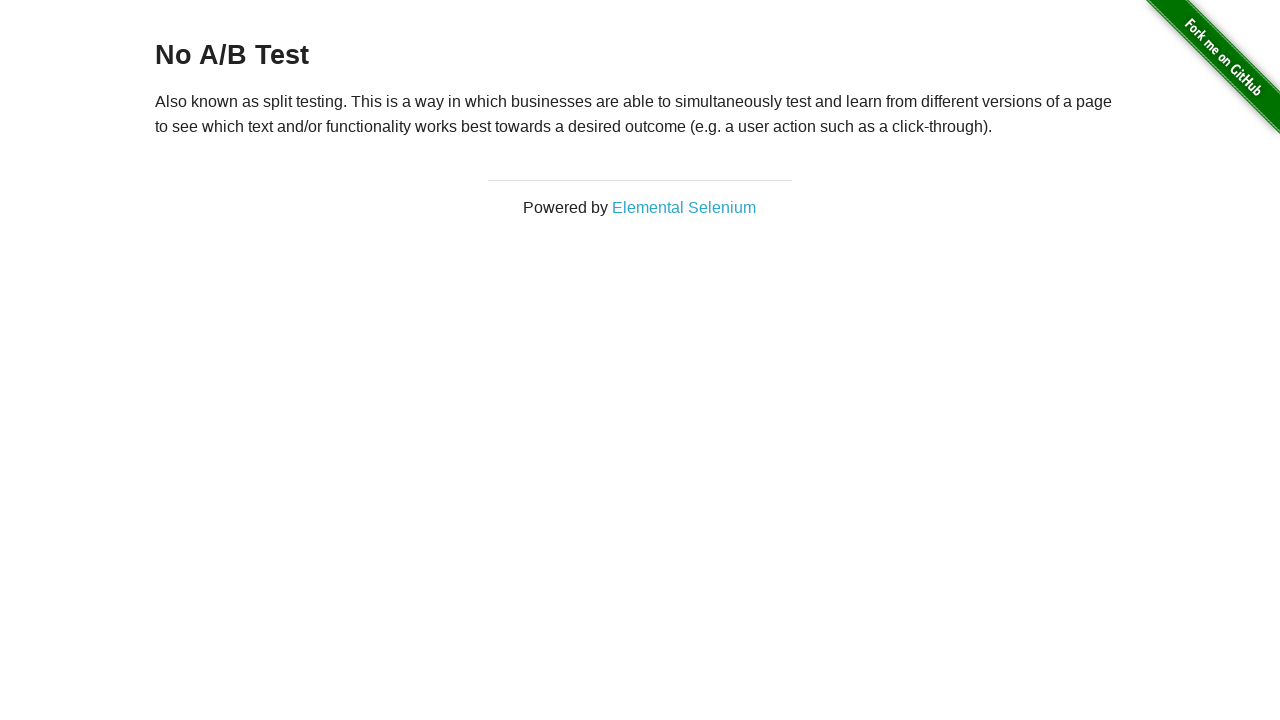

Retrieved heading text from page
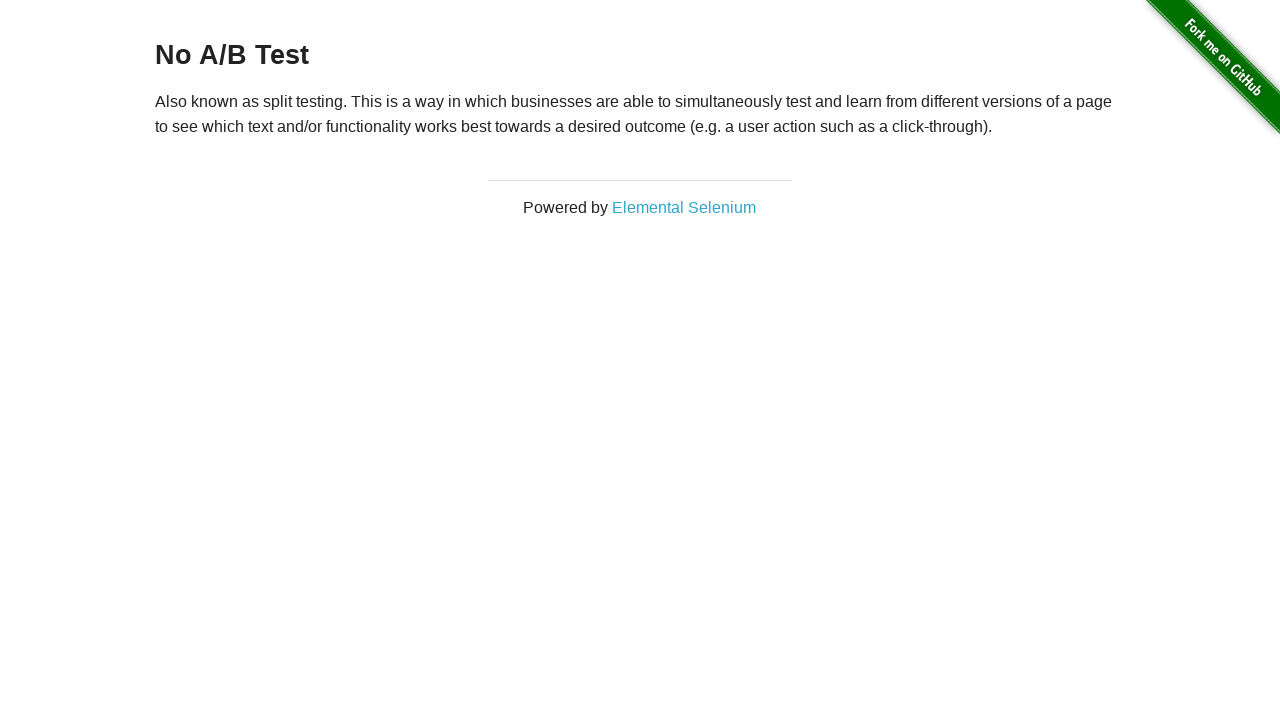

Verified opt-out state: heading displays 'No A/B Test'
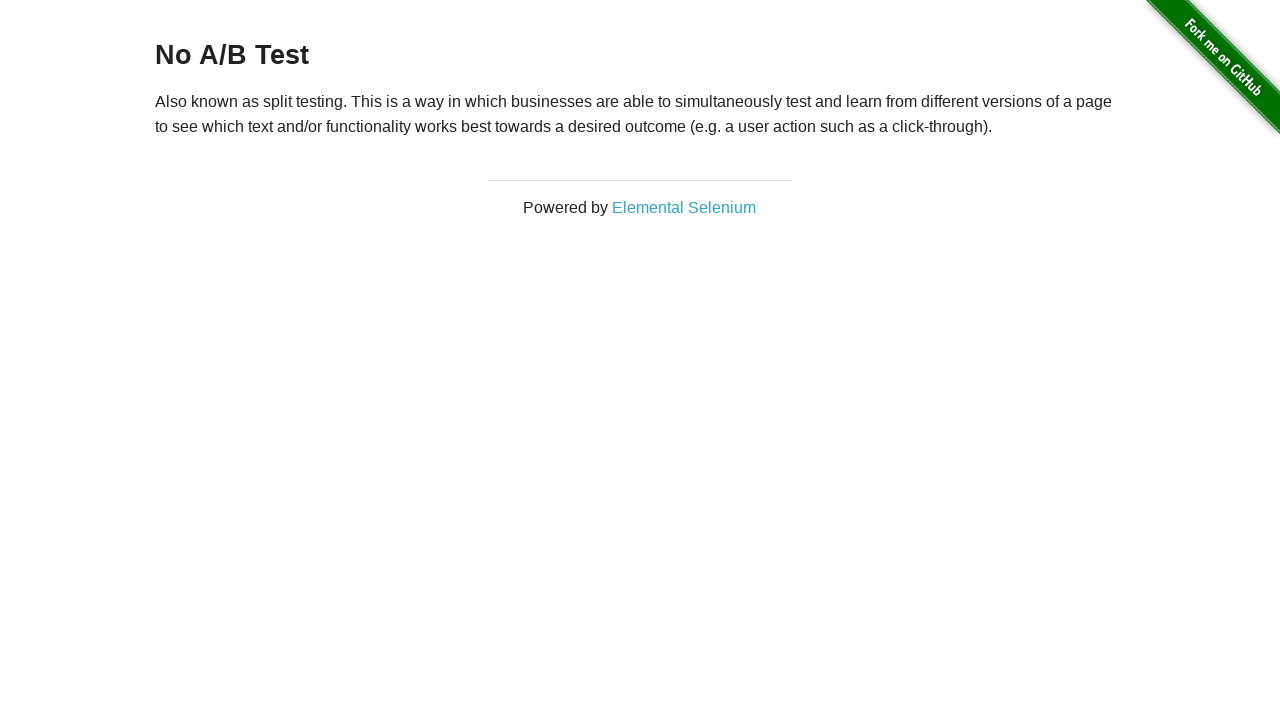

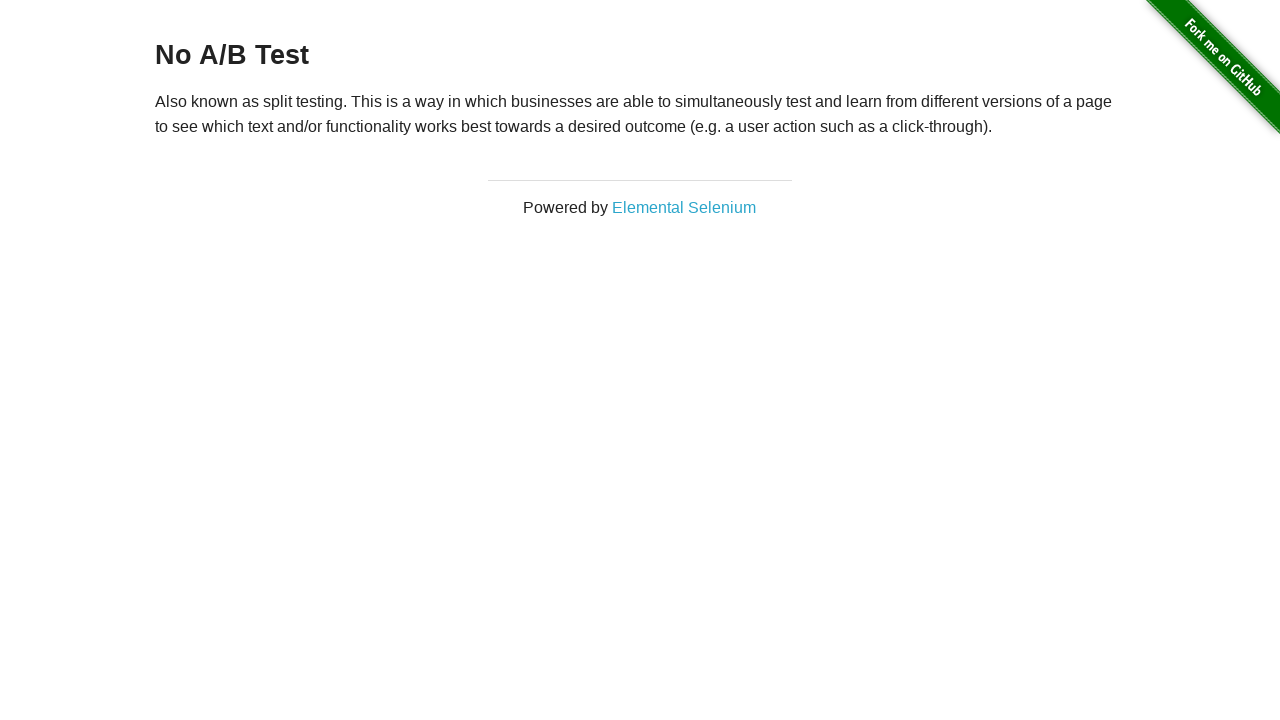